Navigates to the Alerts, Frame & Windows section (incomplete test that only performs initial navigation).

Starting URL: https://demoqa.com/

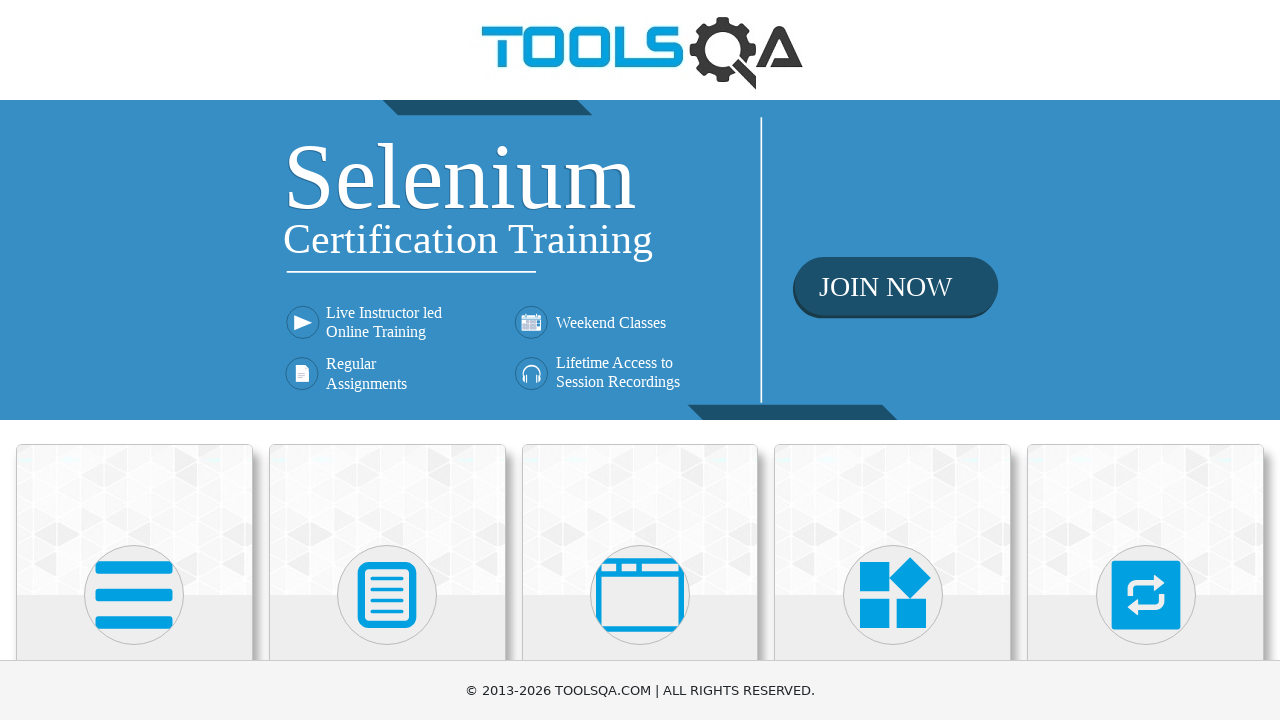

Located Alerts, Frame & Windows card element
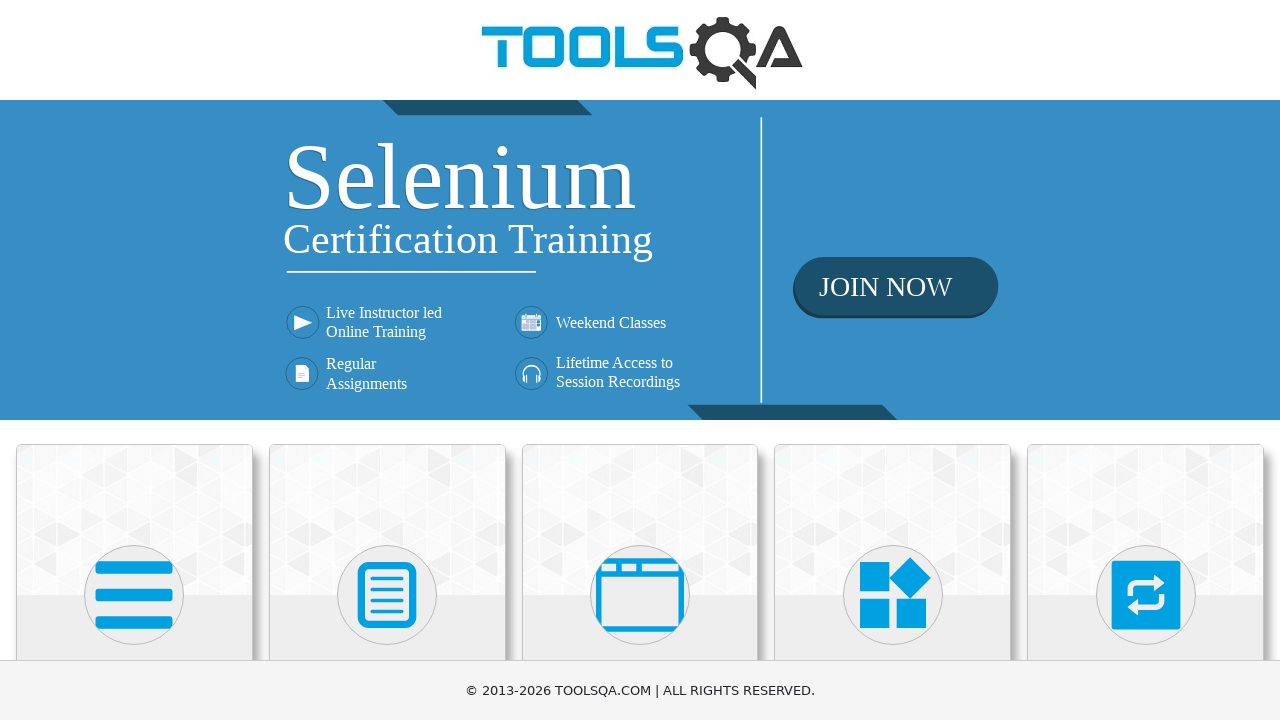

Scrolled Alerts, Frame & Windows card into view
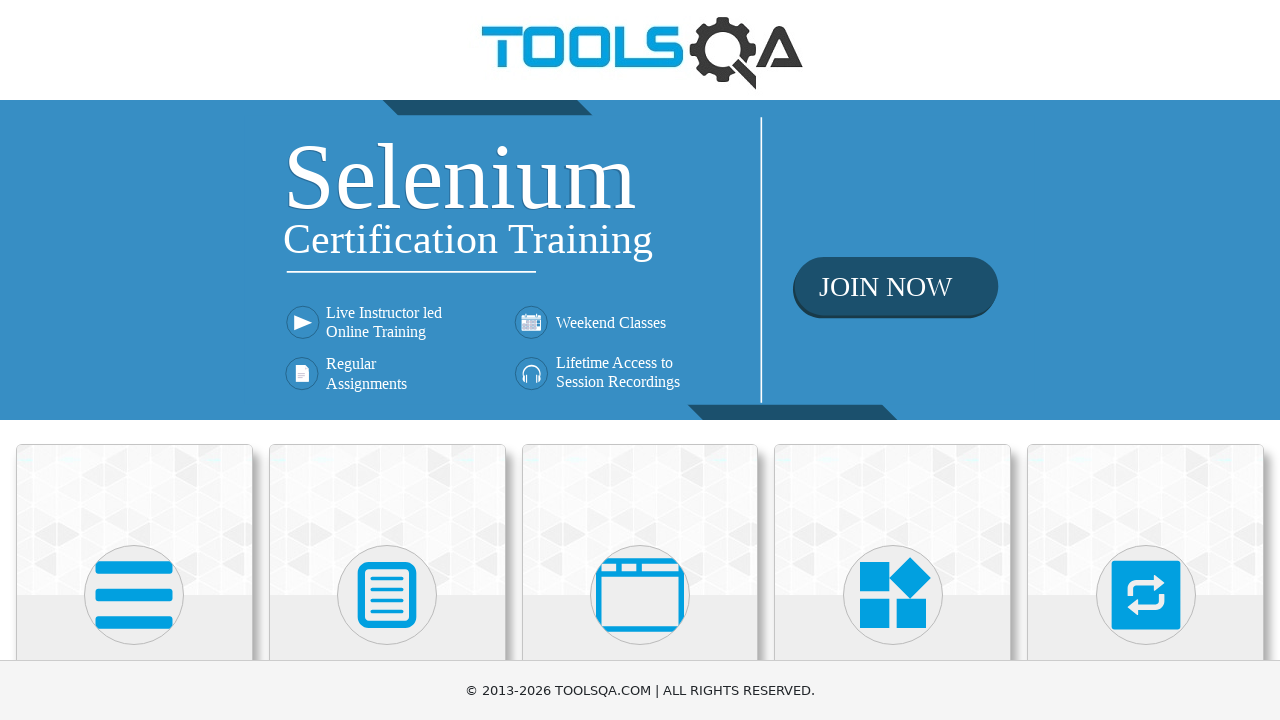

Clicked on Alerts, Frame & Windows card to navigate to section at (640, 360) on xpath=//h5[text()='Alerts, Frame & Windows']
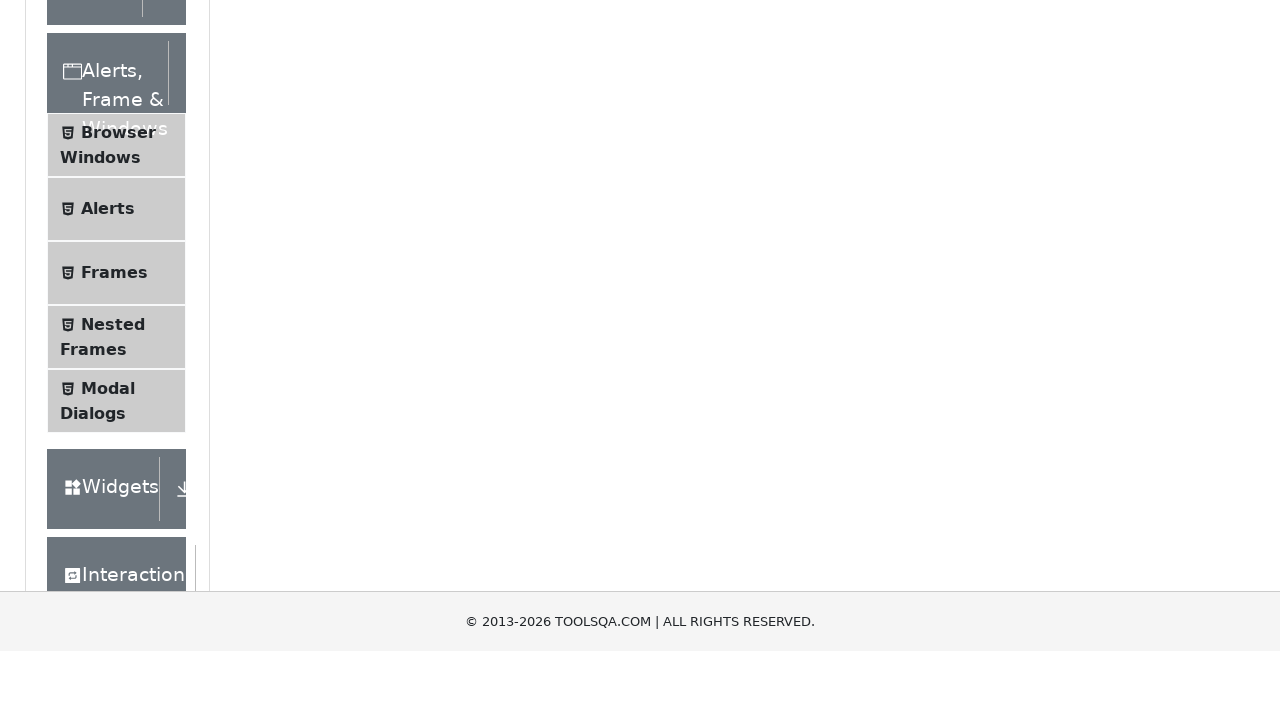

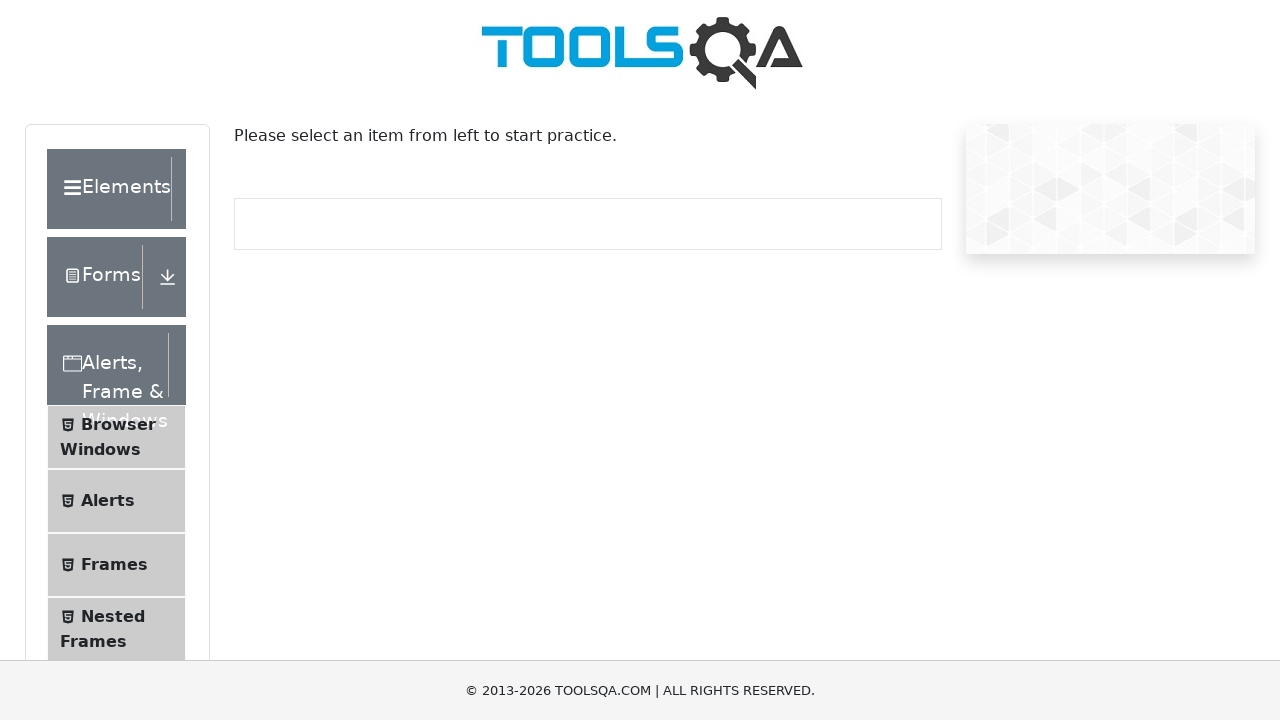